Tests iframe interaction by switching to an iframe and filling form fields within it

Starting URL: https://demoapps.qspiders.com/ui/frames?sublist=0

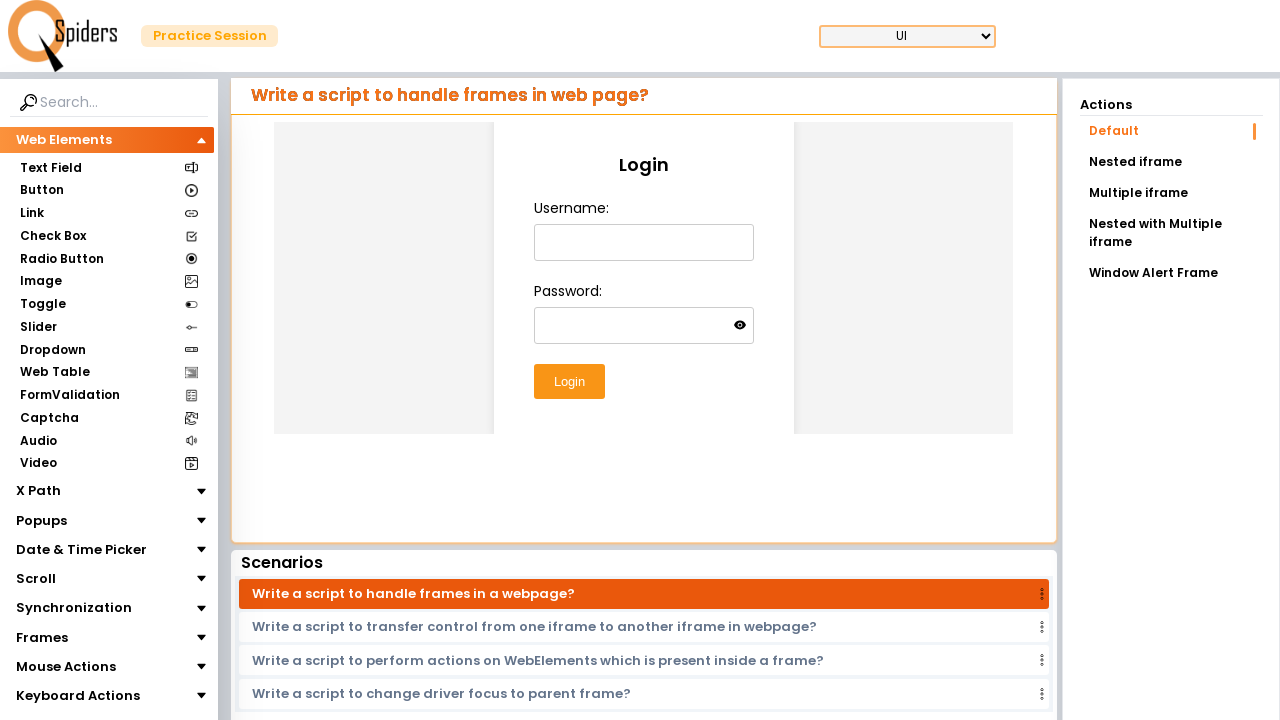

Waited for iframe to be available
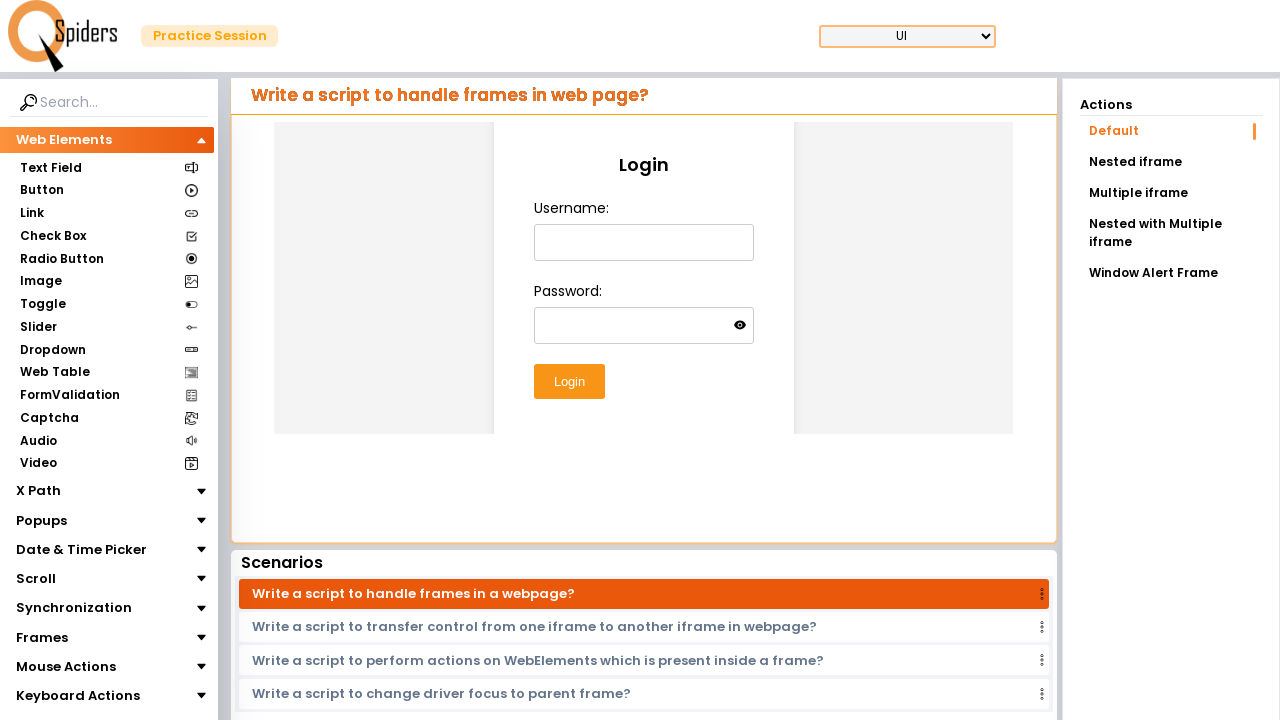

Switched to iframe context
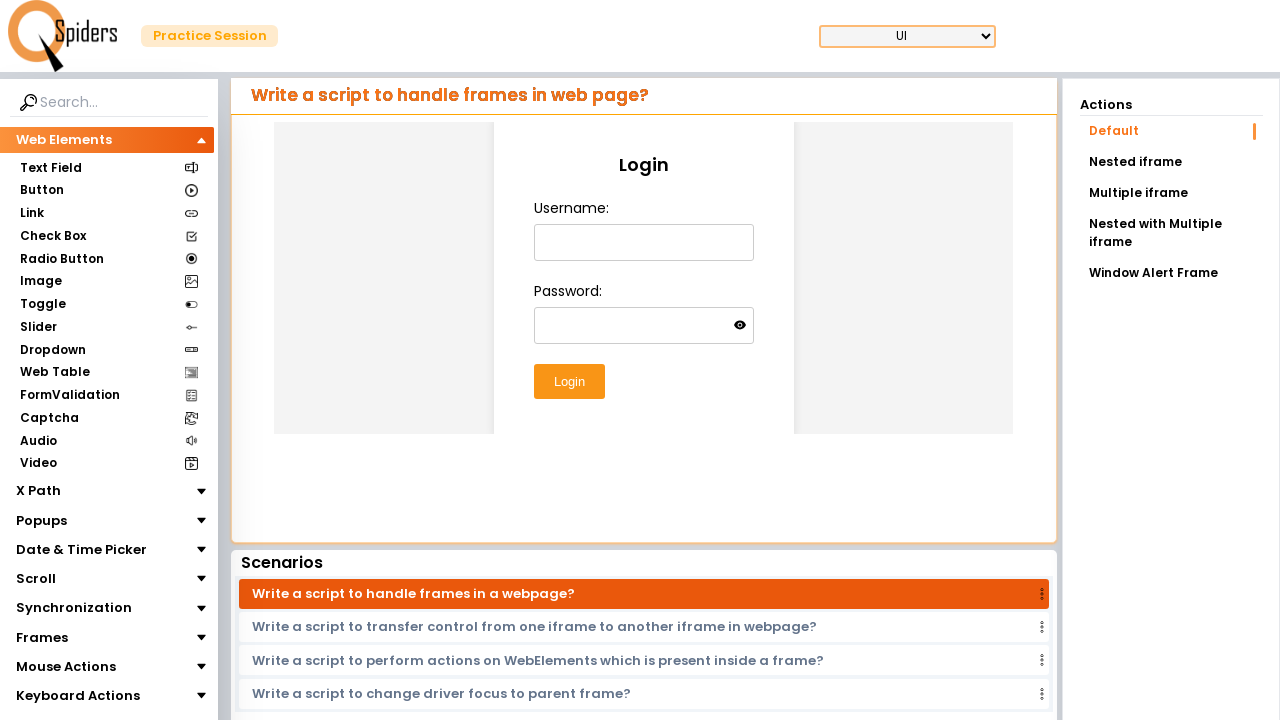

Filled username field in iframe with 'Ravi' on #username
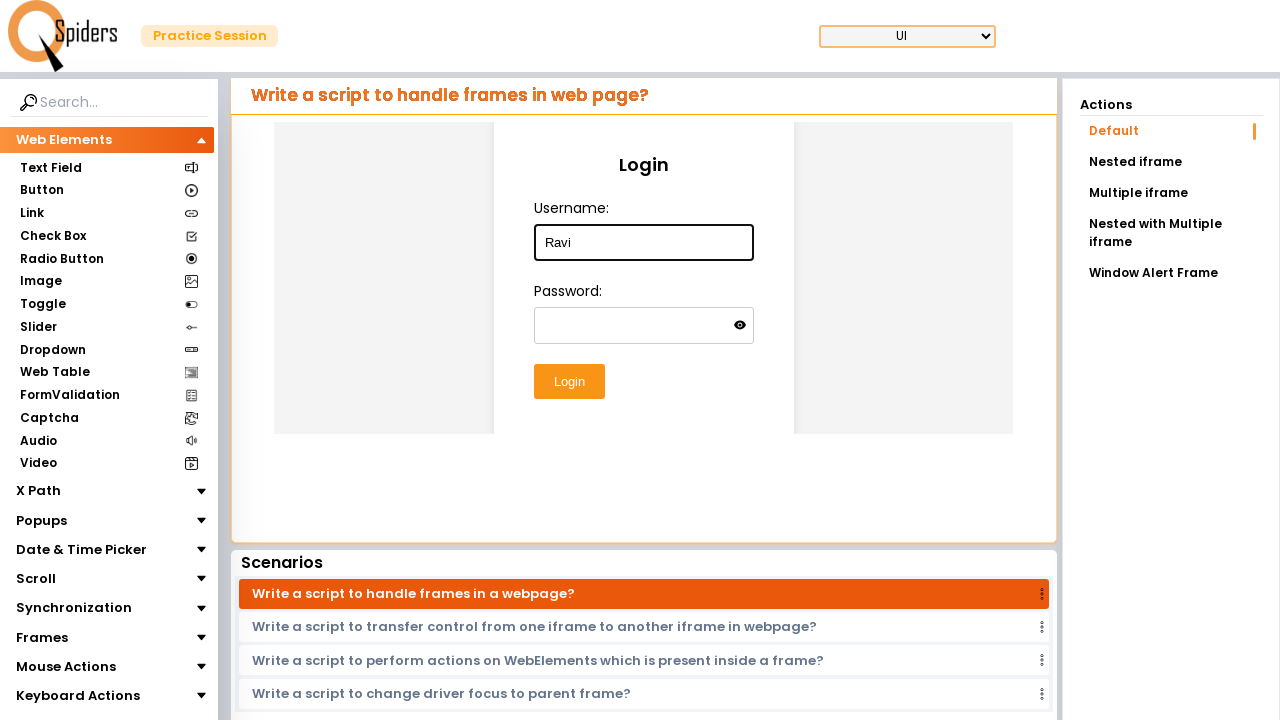

Filled password field in iframe with 'hello@1234' on #password
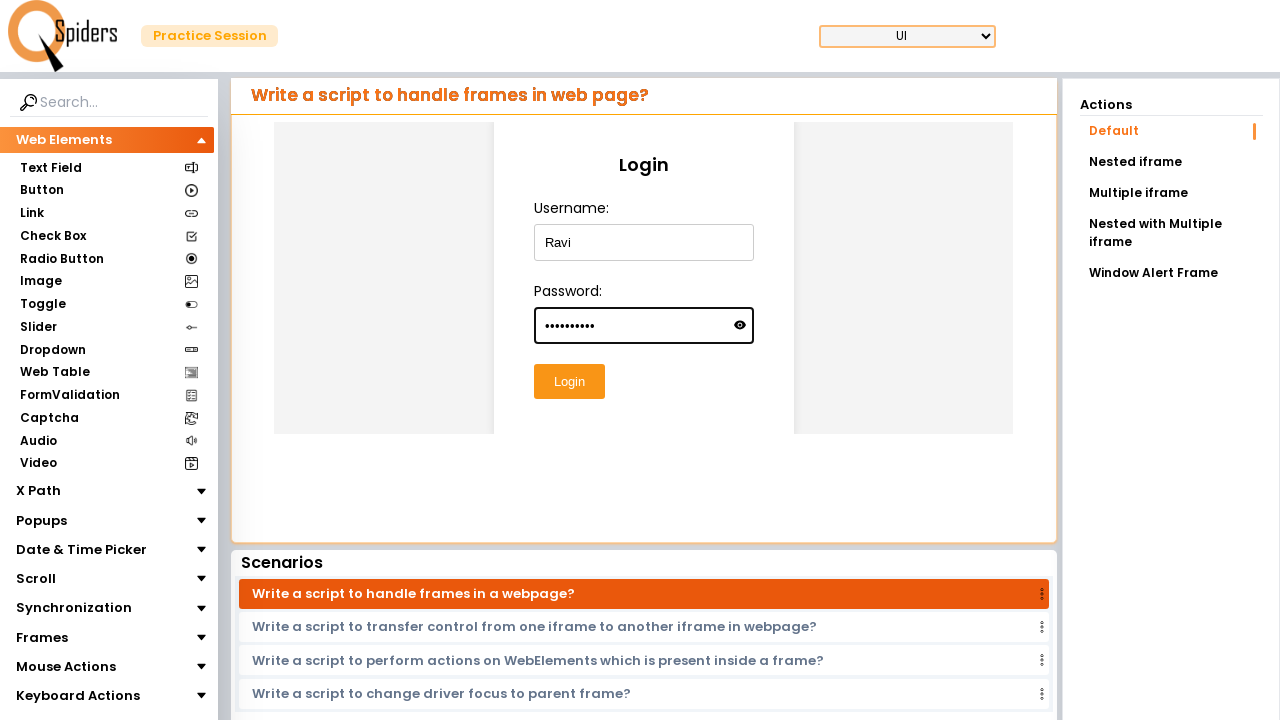

Pressed Enter key to submit form in iframe
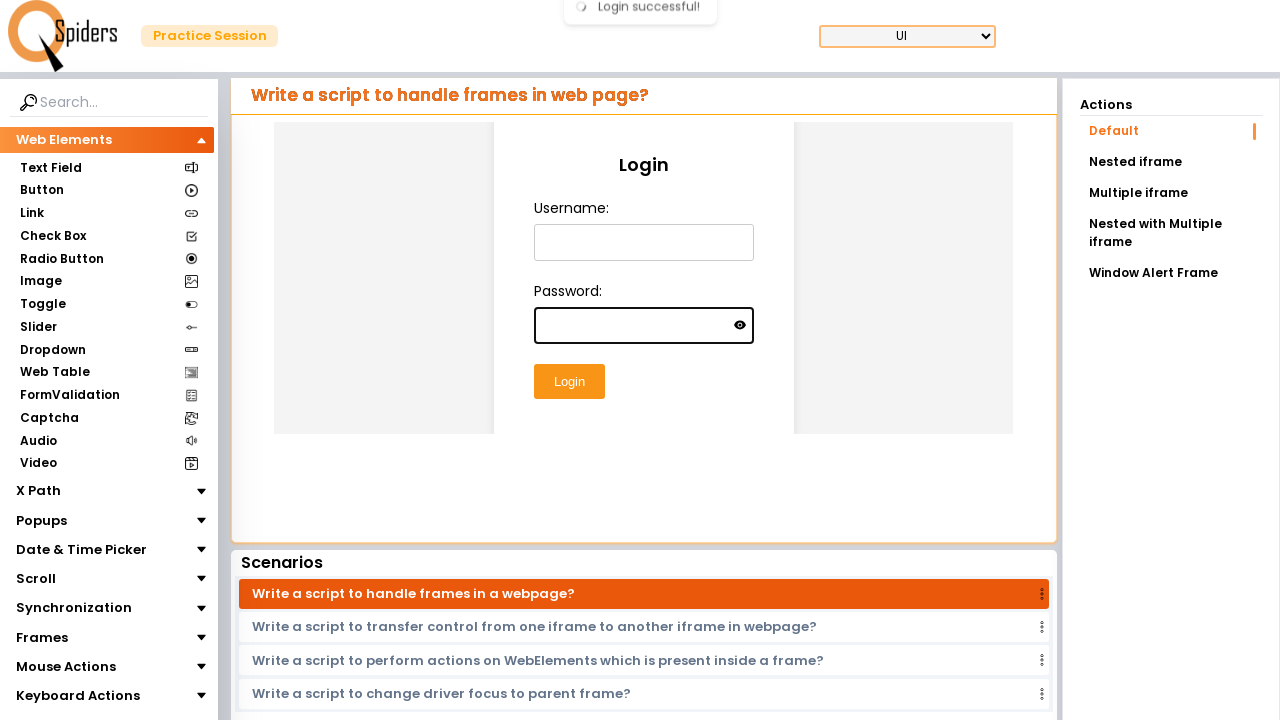

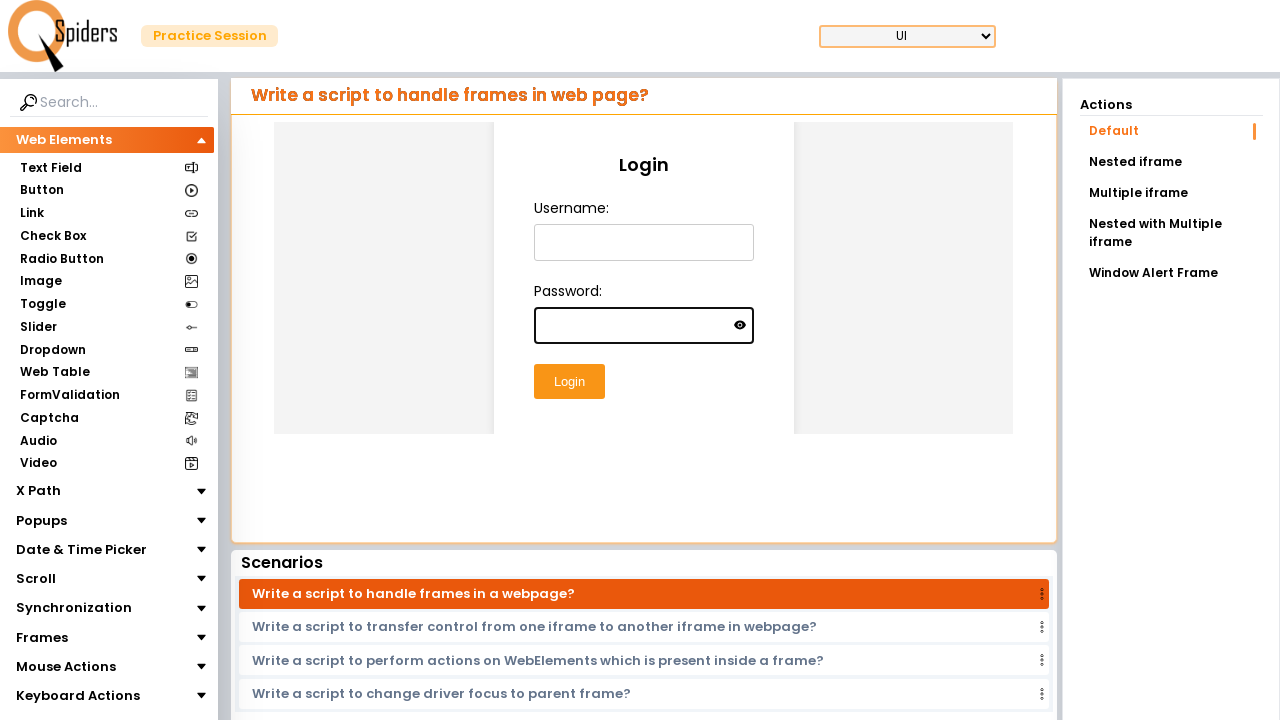